Tests SpiceJet website's currency dropdown by selecting EUR from the available currency options

Starting URL: https://www.spicejet.com/

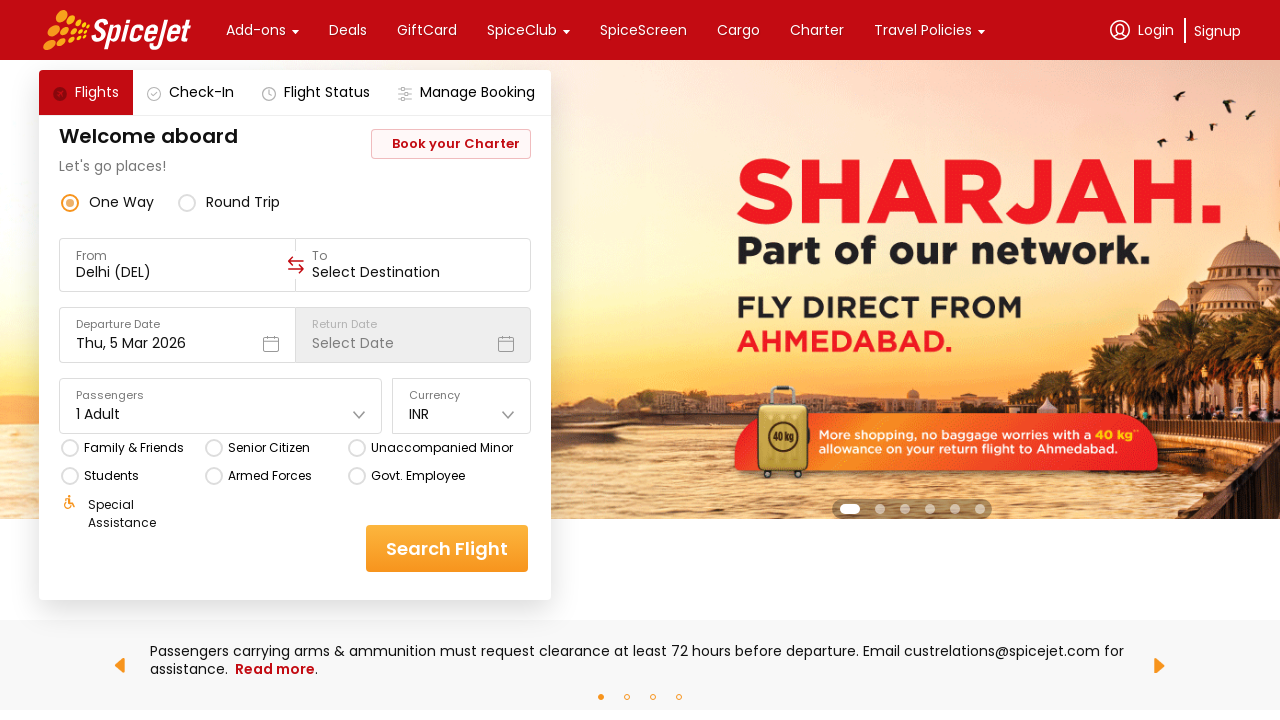

Clicked on currency dropdown icon at (462, 406) on xpath=//*[@id='main-container']/div/div[1]/div[3]/div[2]/div[5]/div[2]/div
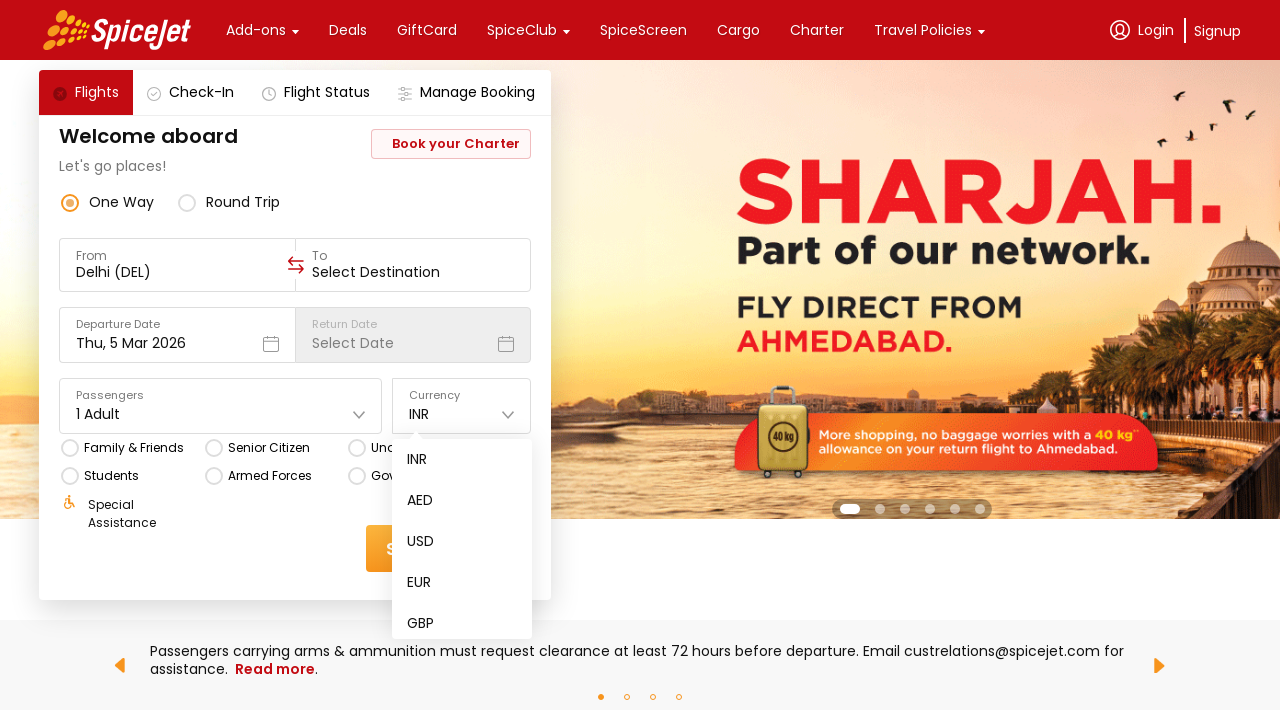

Currency dropdown options loaded
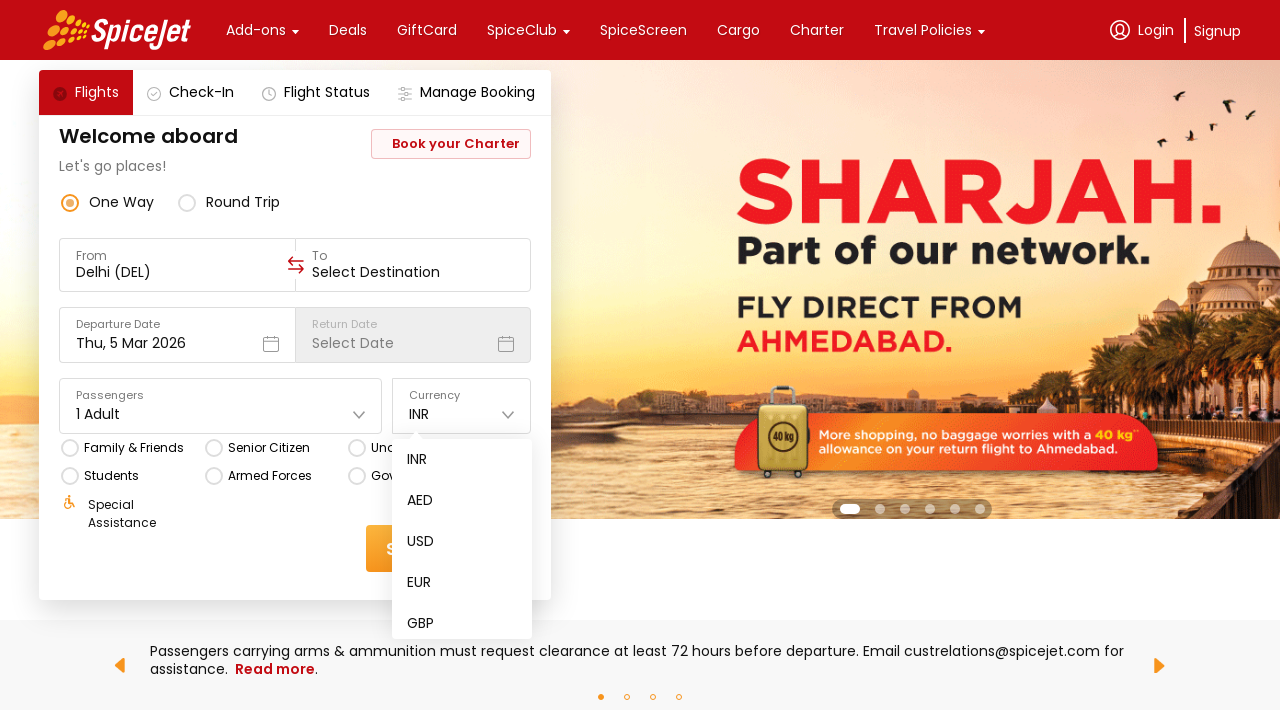

Selected EUR from currency dropdown options at (462, 582) on xpath=//div[@class='css-1dbjc4n r-14lw9ot r-z2wwpe r-1rjd0u6 r-1g94qm0 r-h3f8nf 
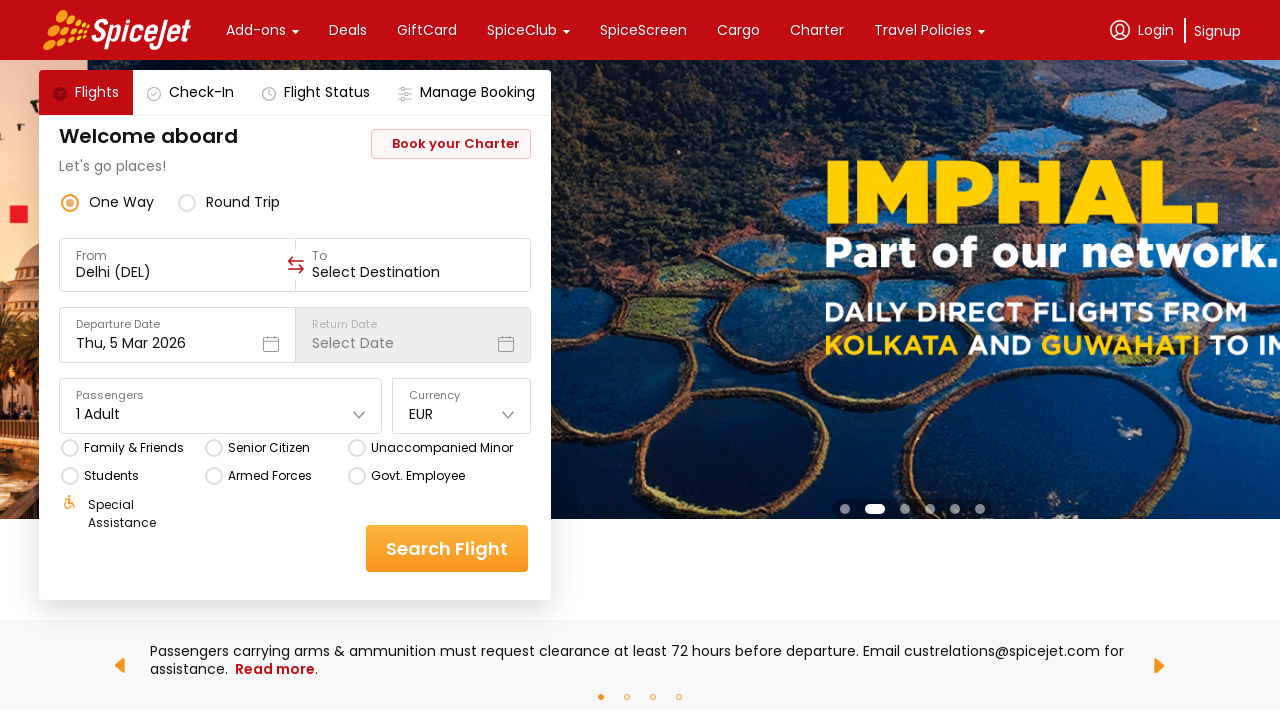

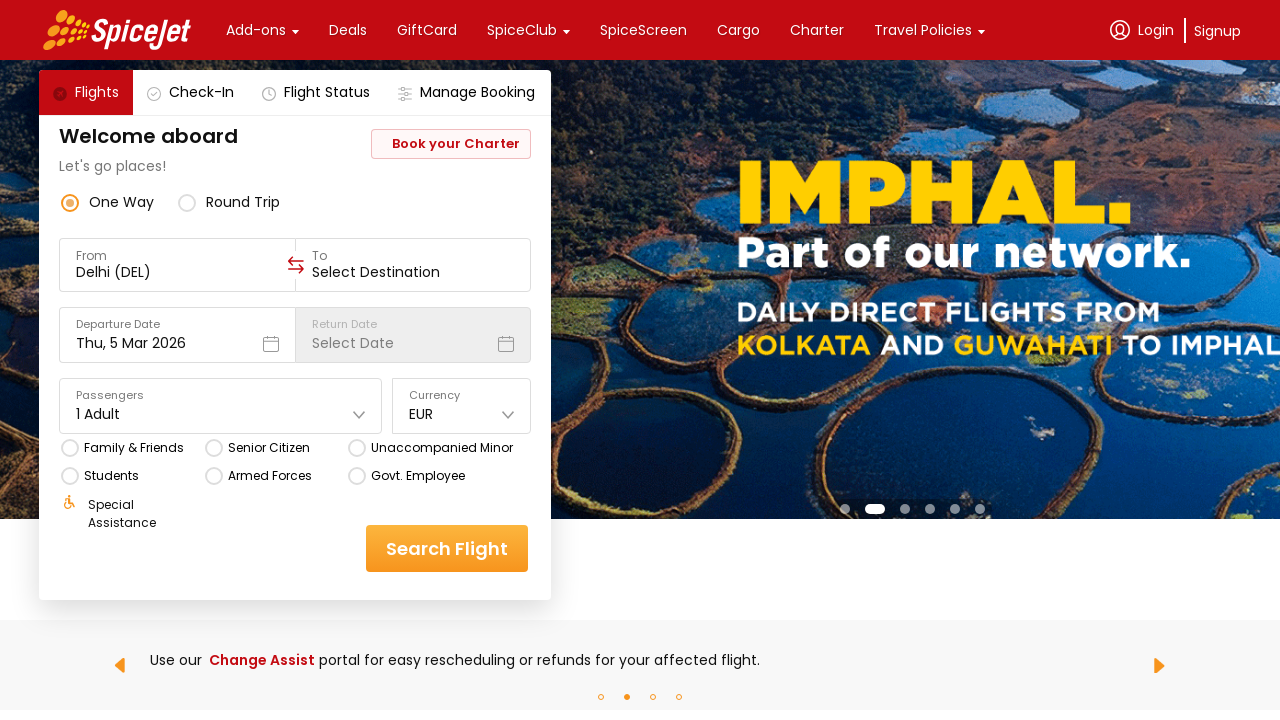